Tests CSS selector functionality by clicking on the navbar brand link and verifying navigation to the homepage

Starting URL: https://webdriver.io/docs/gettingstarted

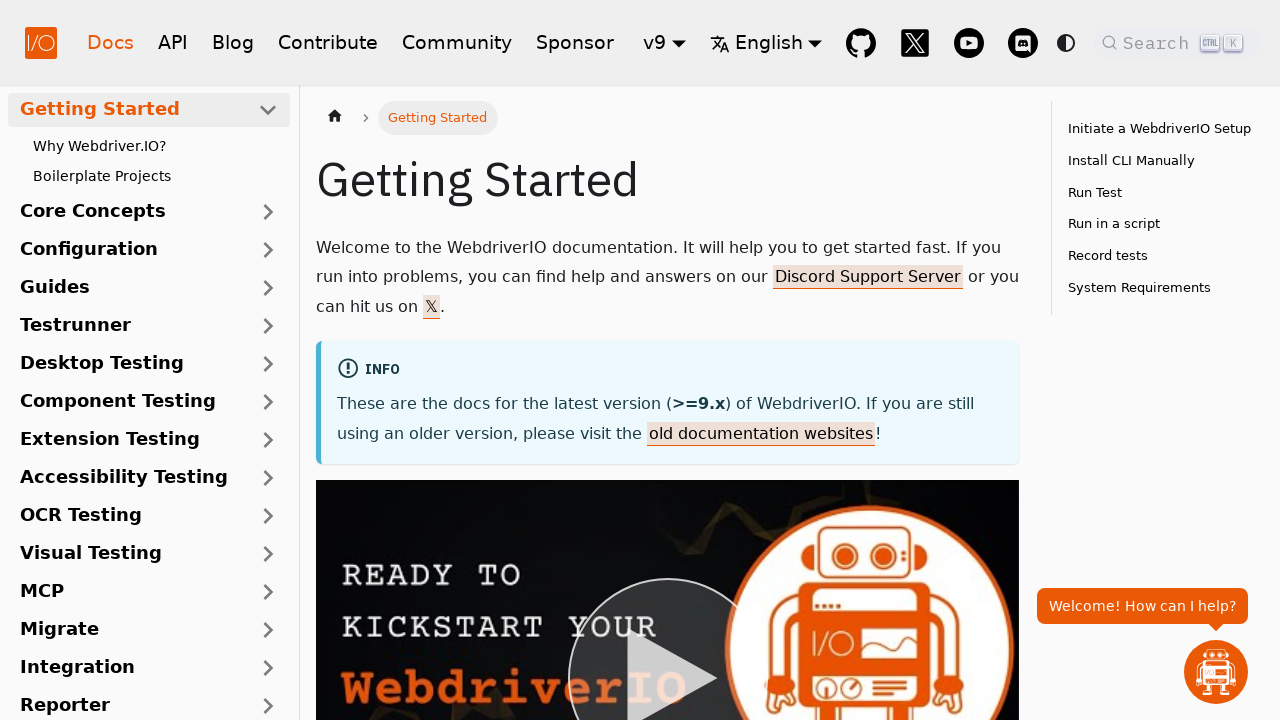

Clicked navbar brand link using CSS selector at (45, 42) on nav a.navbar__brand
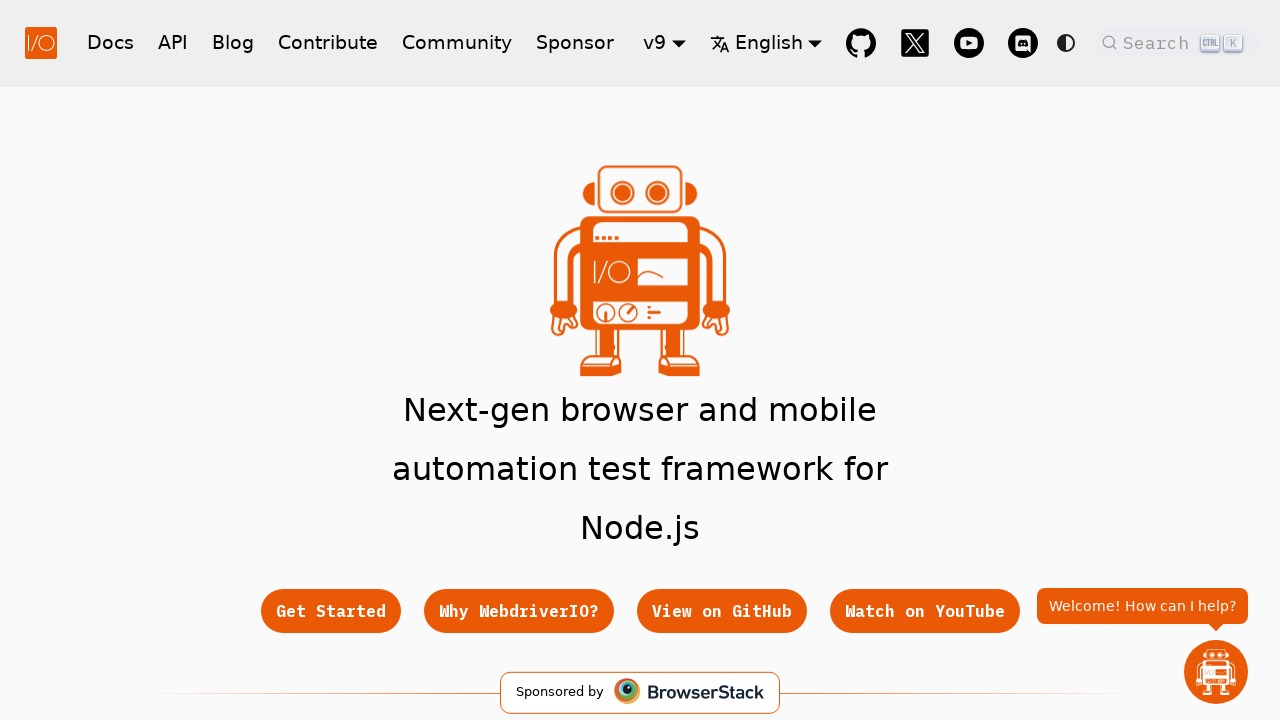

Navigated to homepage at https://webdriver.io/
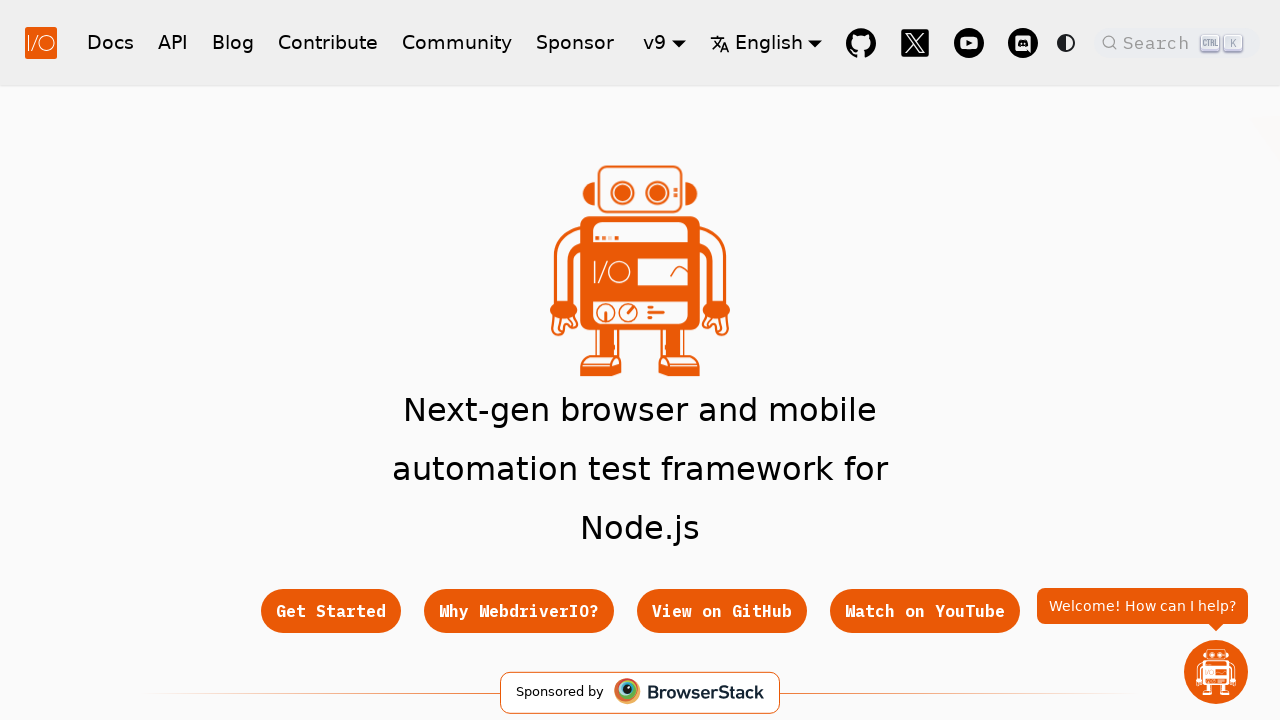

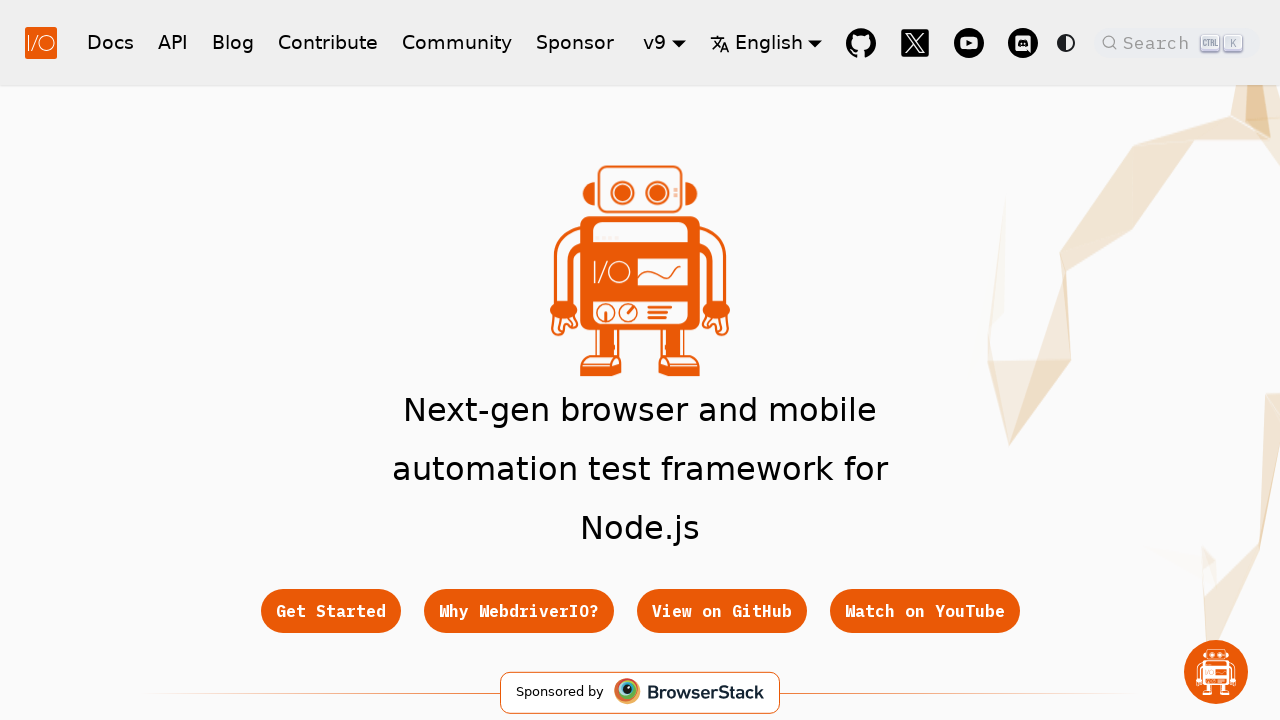